Tests registration with an existing username to verify the system shows appropriate error message

Starting URL: https://www.demoblaze.com/index.html

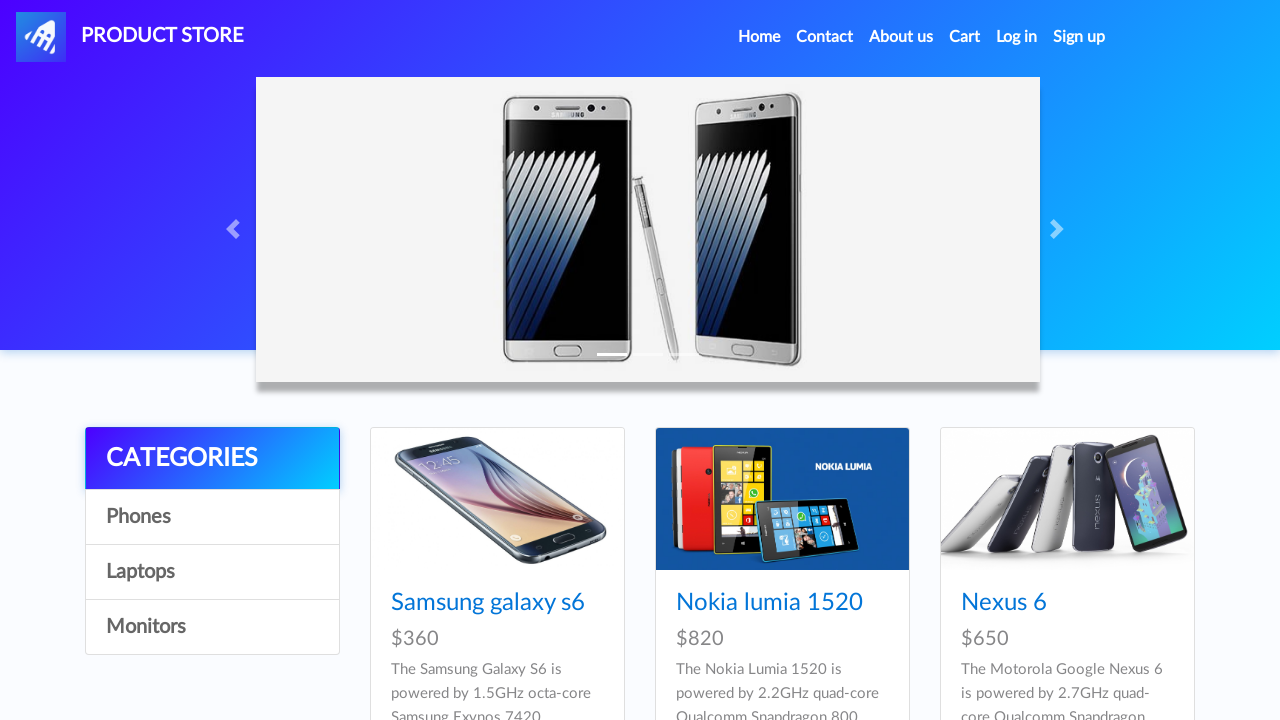

Clicked Sign up link to open registration modal at (1079, 37) on internal:role=link[name="Sign up"i]
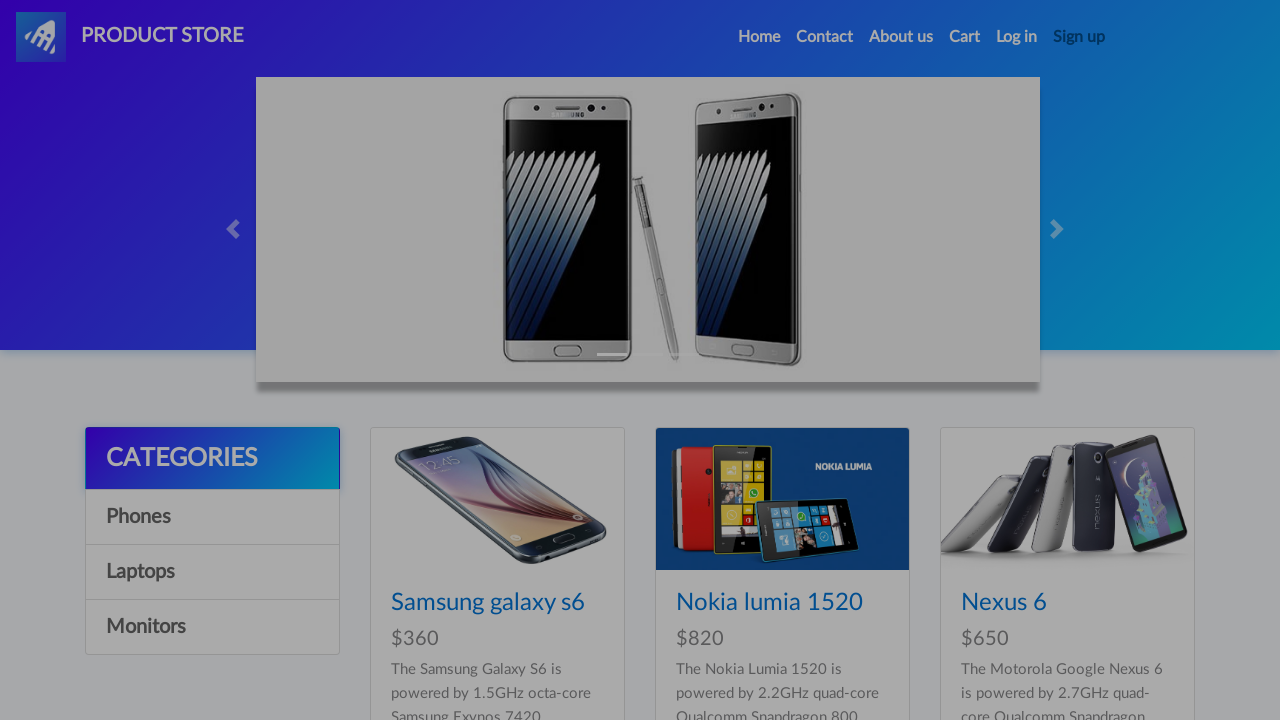

Registration popup loaded successfully
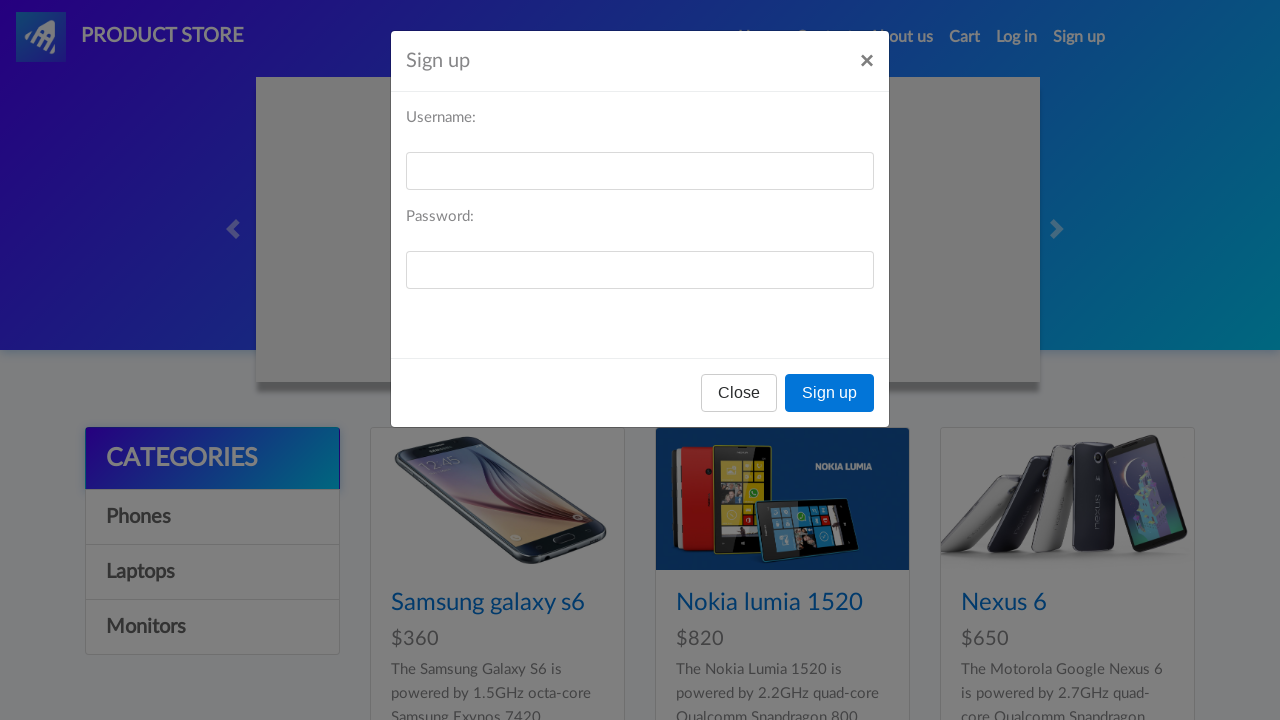

Clicked username field at (640, 171) on internal:label="Username:"i
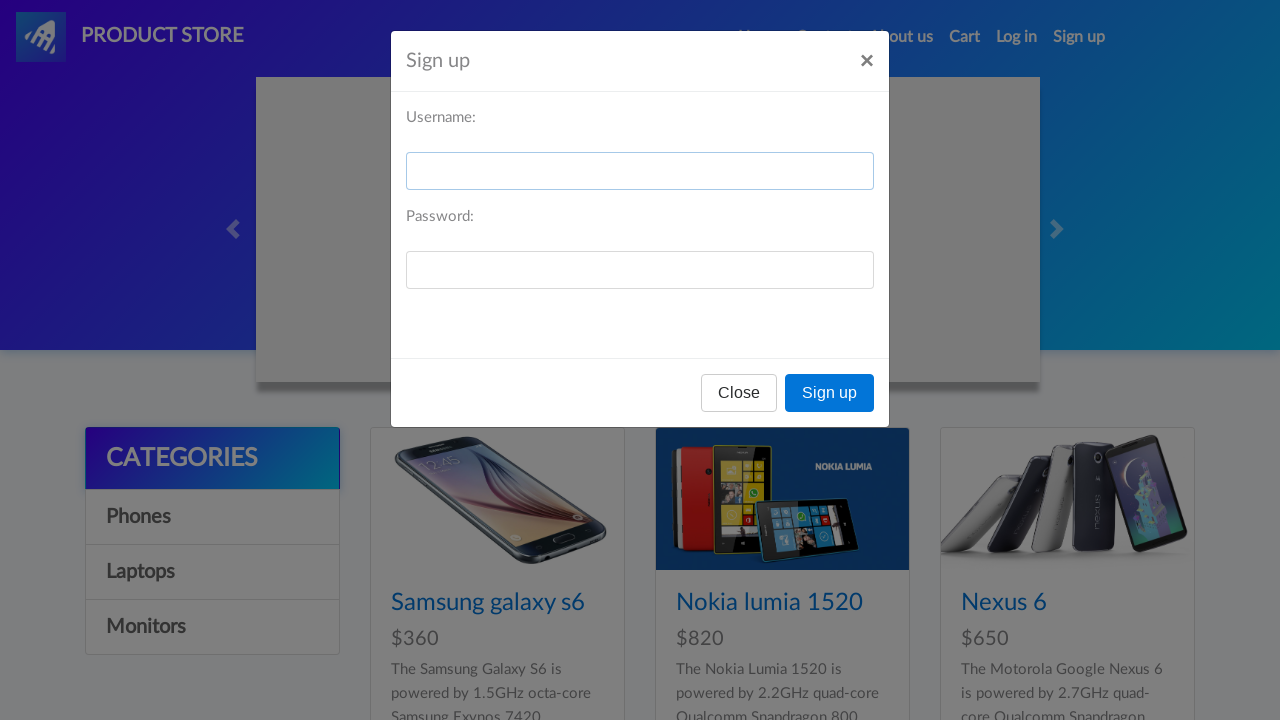

Entered existing username 'matejtesting@gmail.com' in username field on internal:label="Username:"i
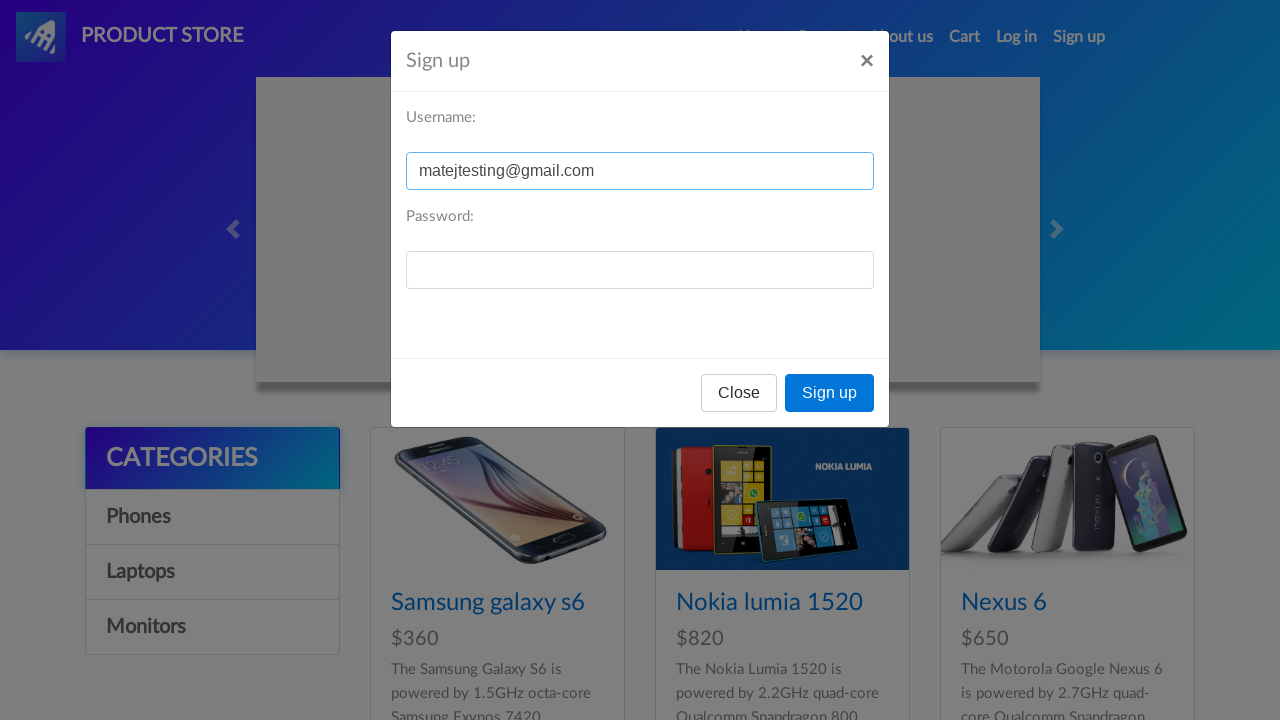

Clicked password field at (640, 270) on internal:label="Password:"i
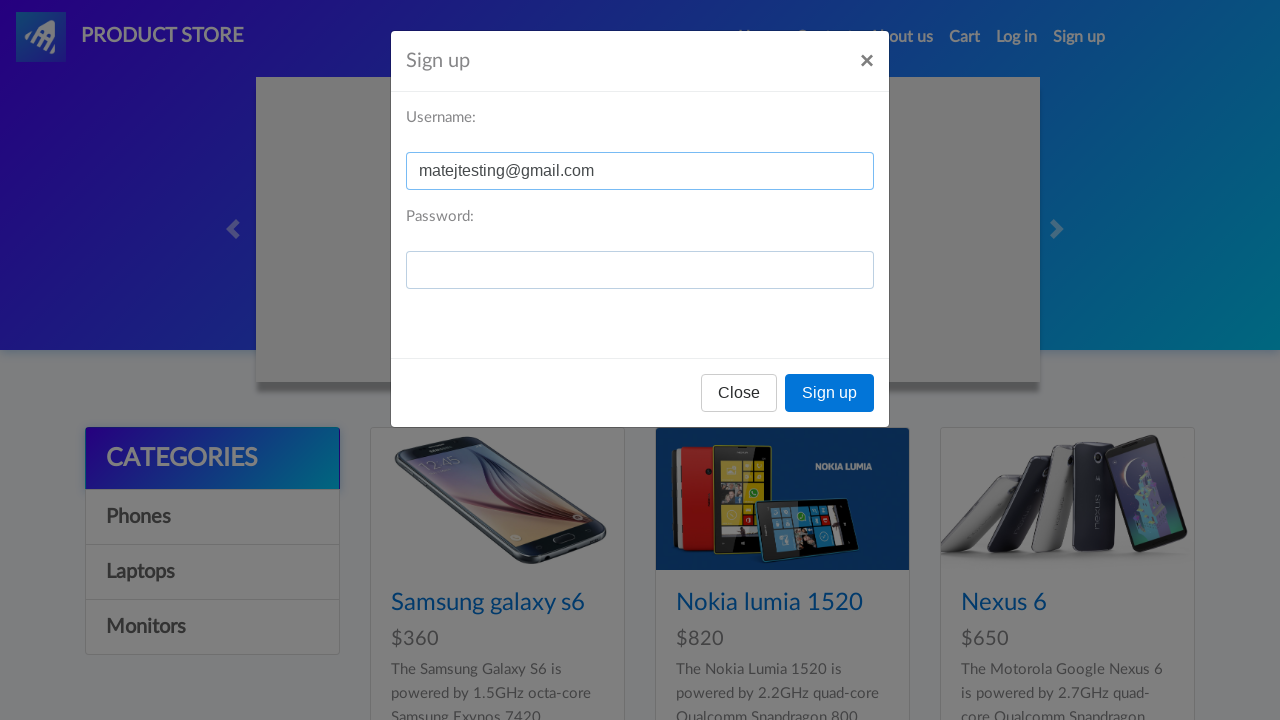

Entered password in password field on internal:label="Password:"i
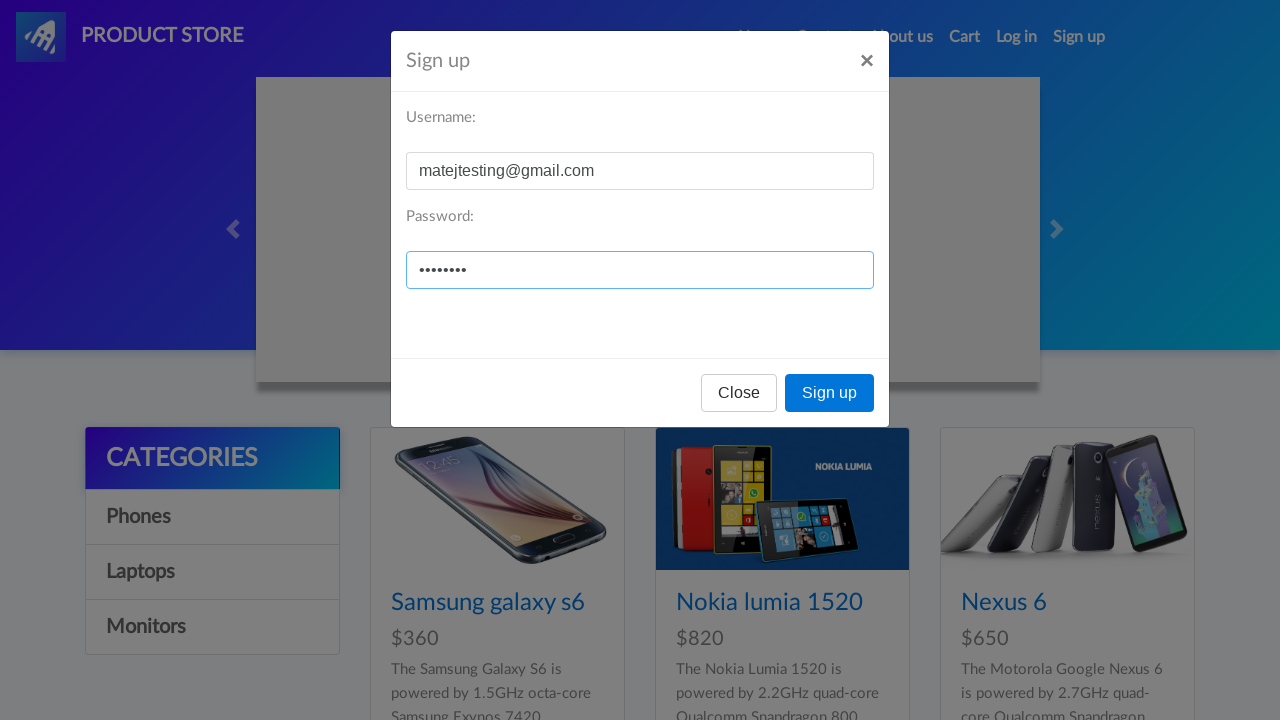

Clicked Sign up button to attempt registration with existing username at (830, 393) on internal:role=button[name="Sign up"i]
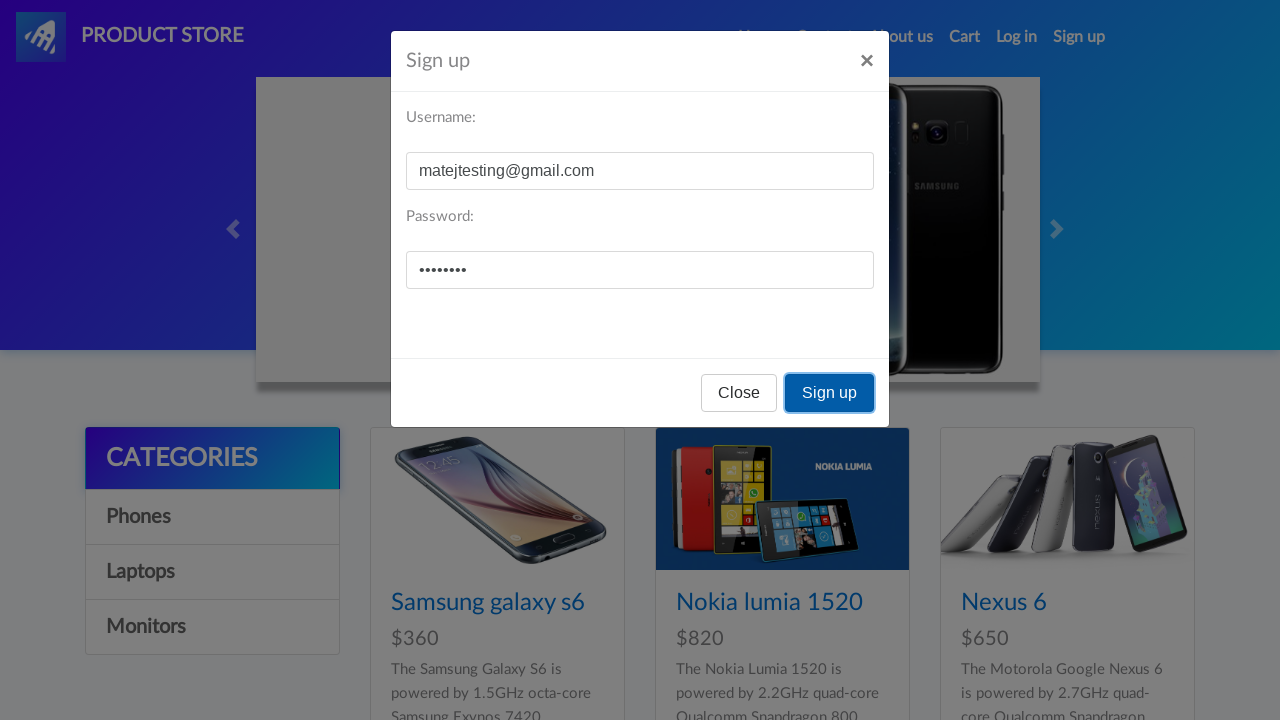

Waited 2 seconds for server response and error message
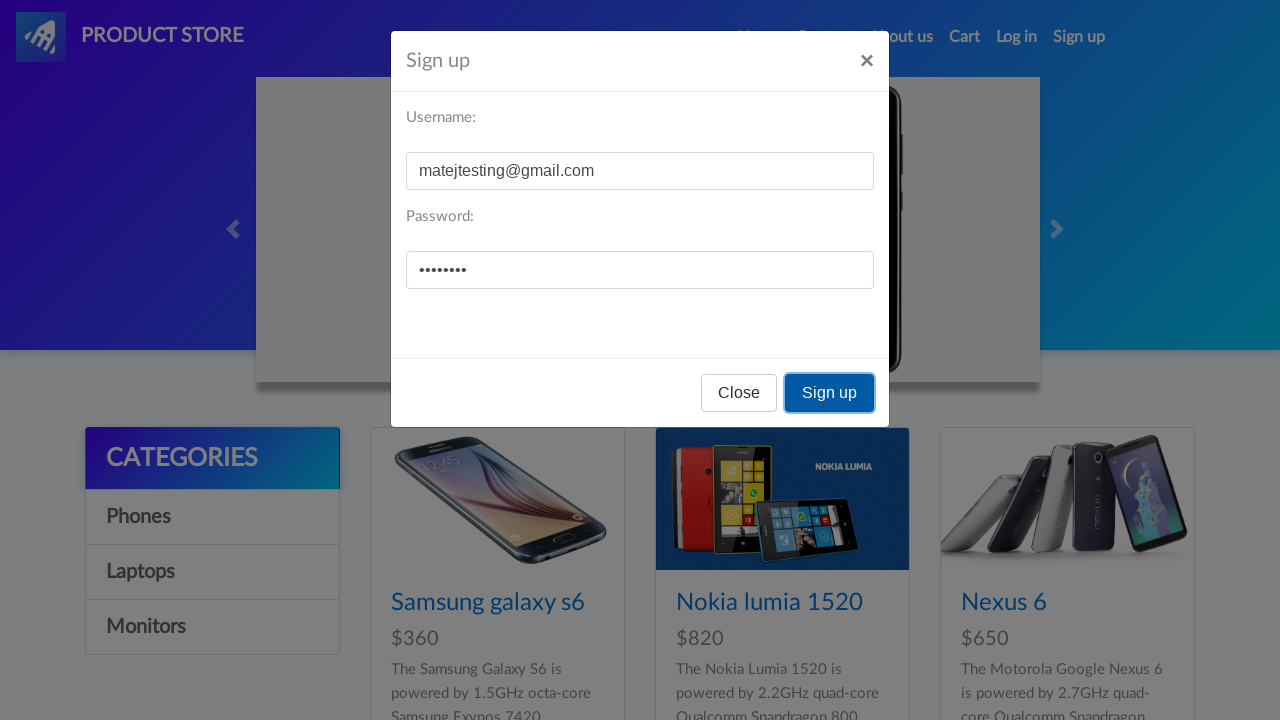

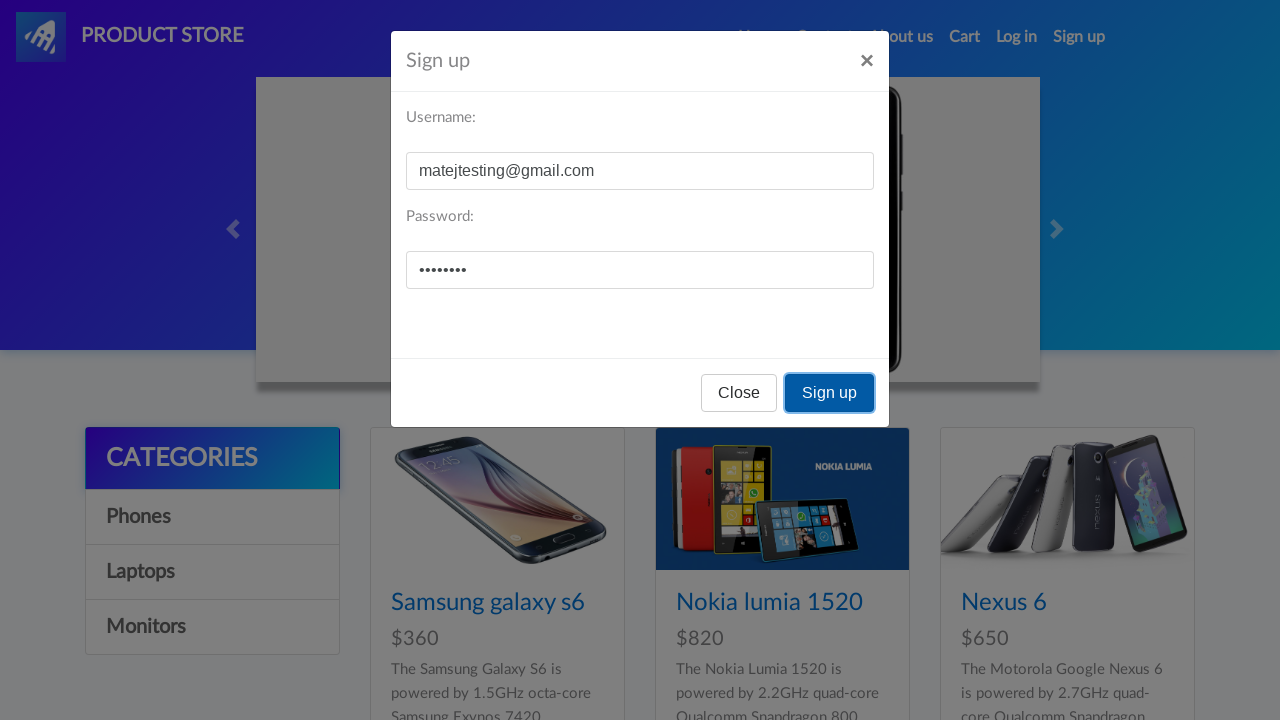